Tests editing a todo item by double-clicking, changing the text, and pressing Enter

Starting URL: https://demo.playwright.dev/todomvc

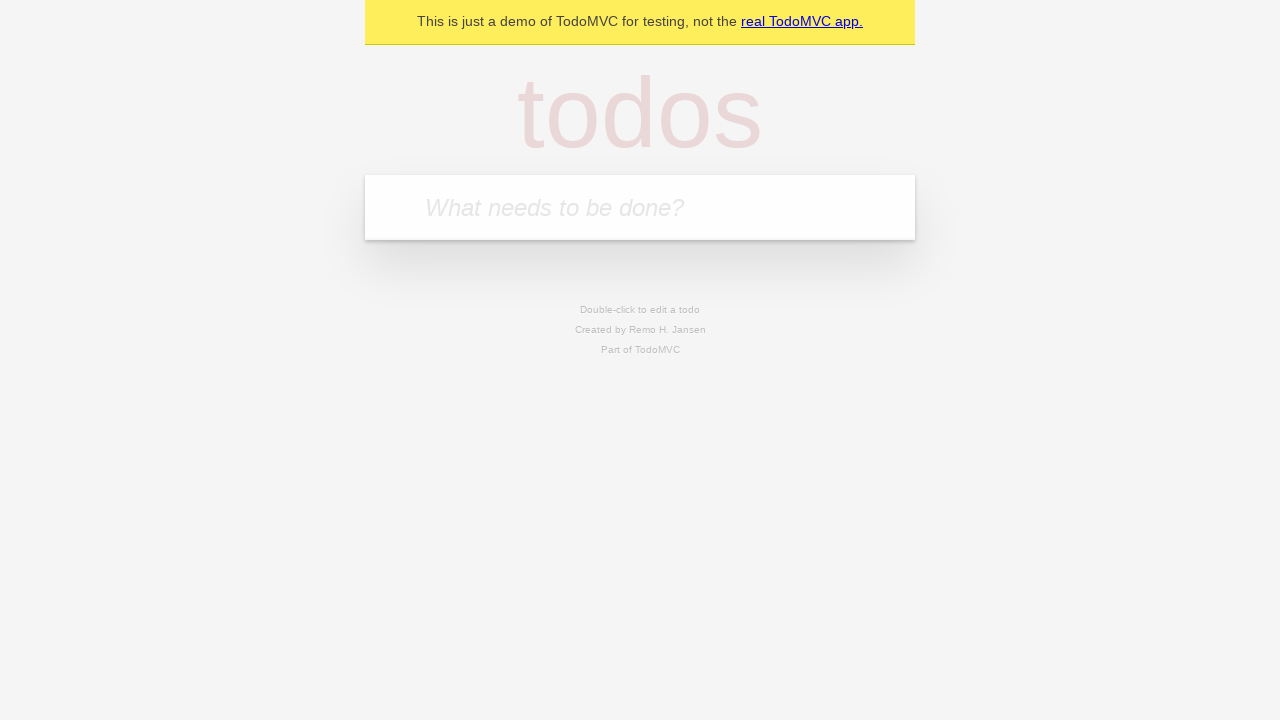

Filled todo input with 'buy some cheese' on internal:attr=[placeholder="What needs to be done?"i]
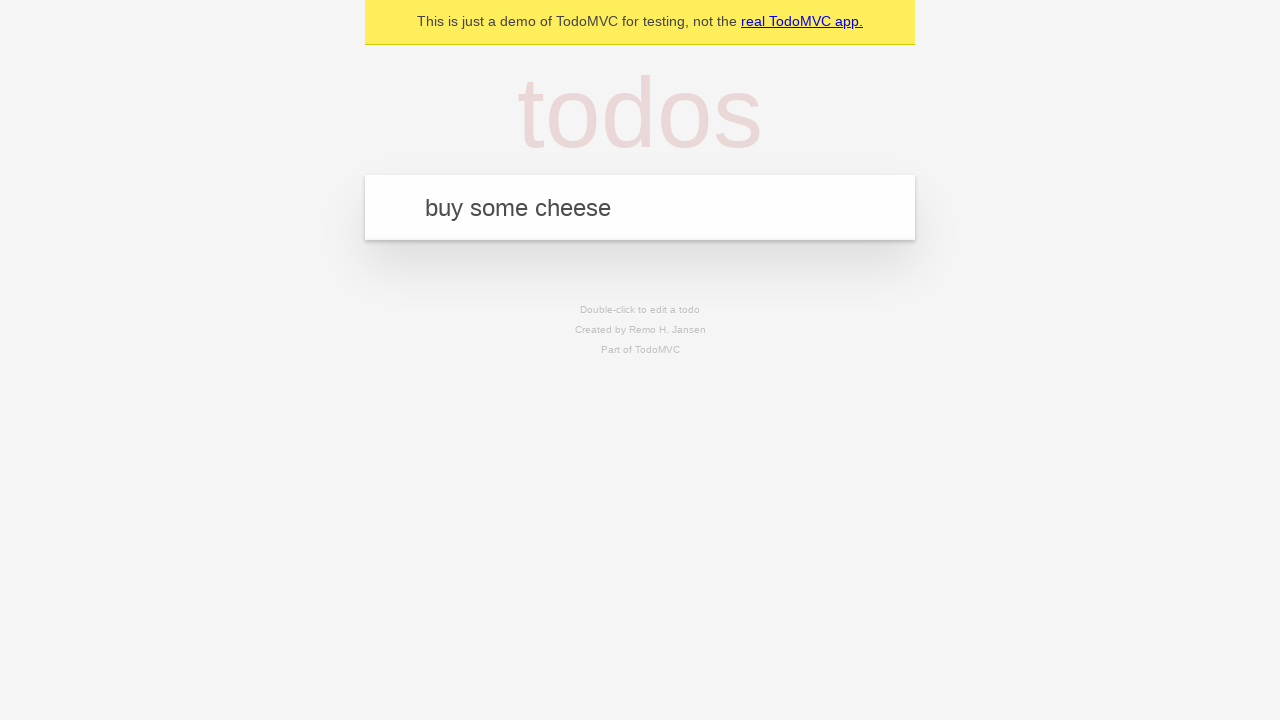

Pressed Enter to create first todo on internal:attr=[placeholder="What needs to be done?"i]
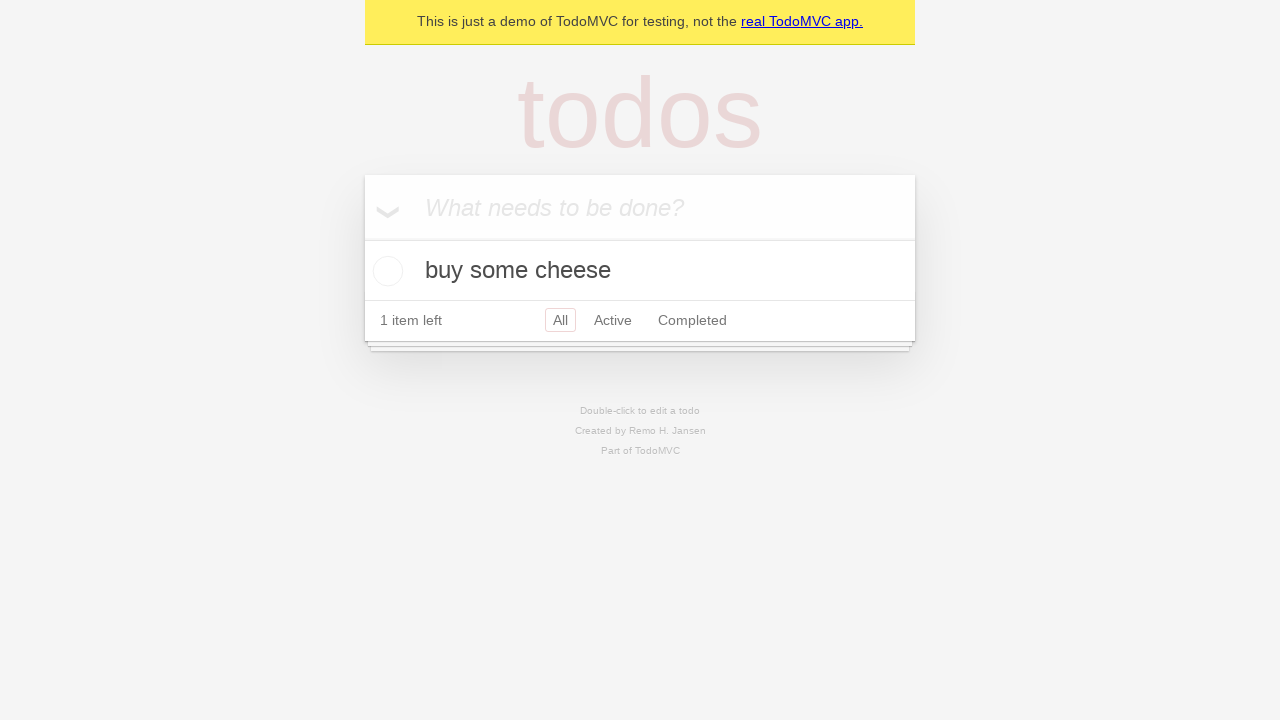

Filled todo input with 'feed the cat' on internal:attr=[placeholder="What needs to be done?"i]
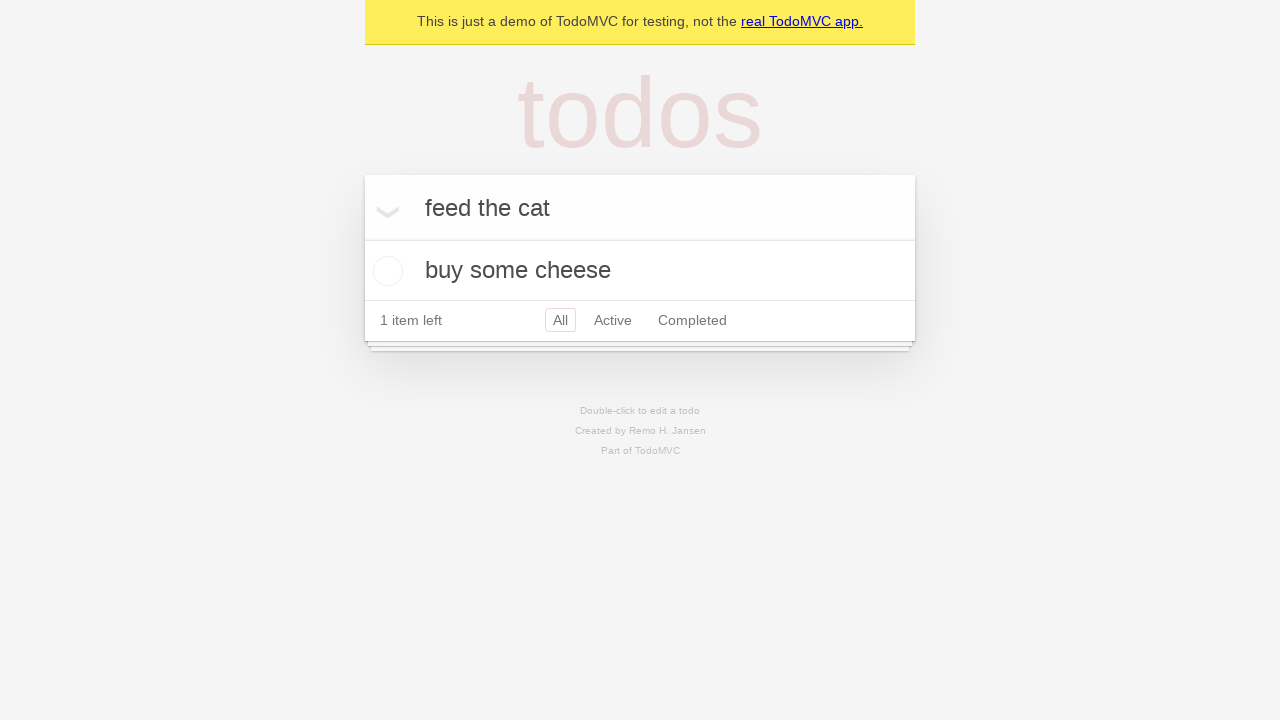

Pressed Enter to create second todo on internal:attr=[placeholder="What needs to be done?"i]
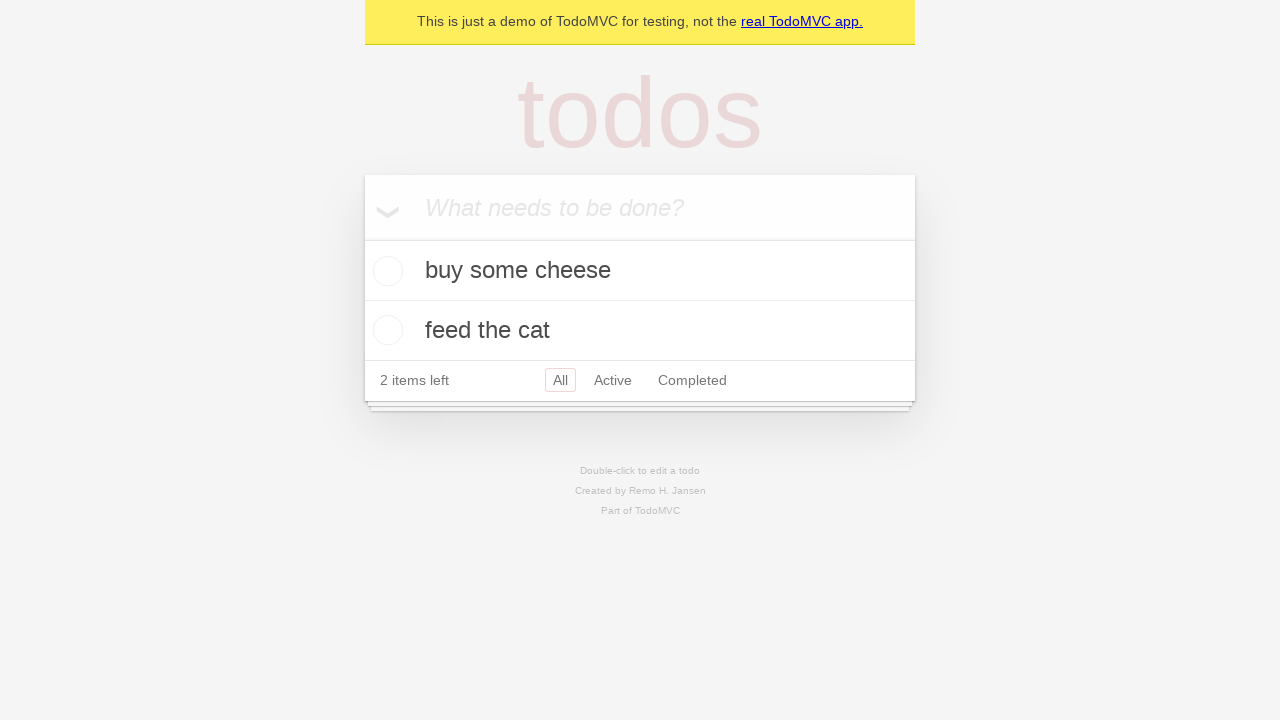

Filled todo input with 'book a doctors appointment' on internal:attr=[placeholder="What needs to be done?"i]
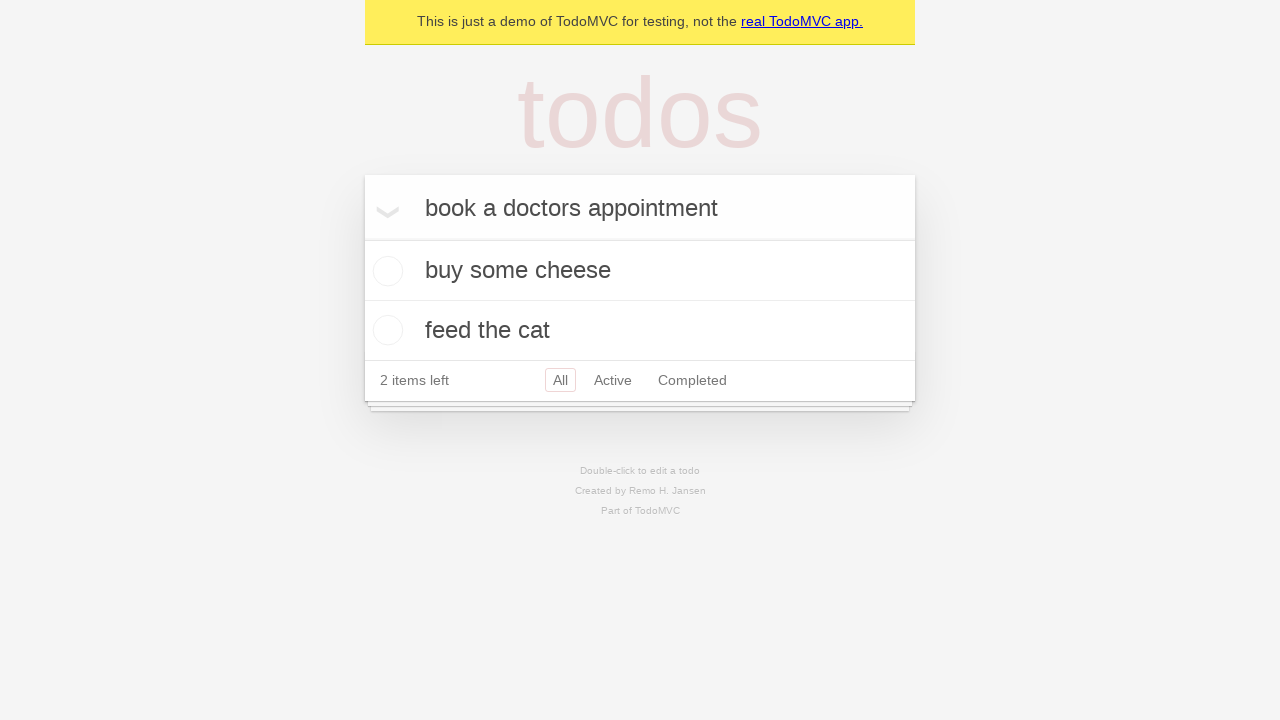

Pressed Enter to create third todo on internal:attr=[placeholder="What needs to be done?"i]
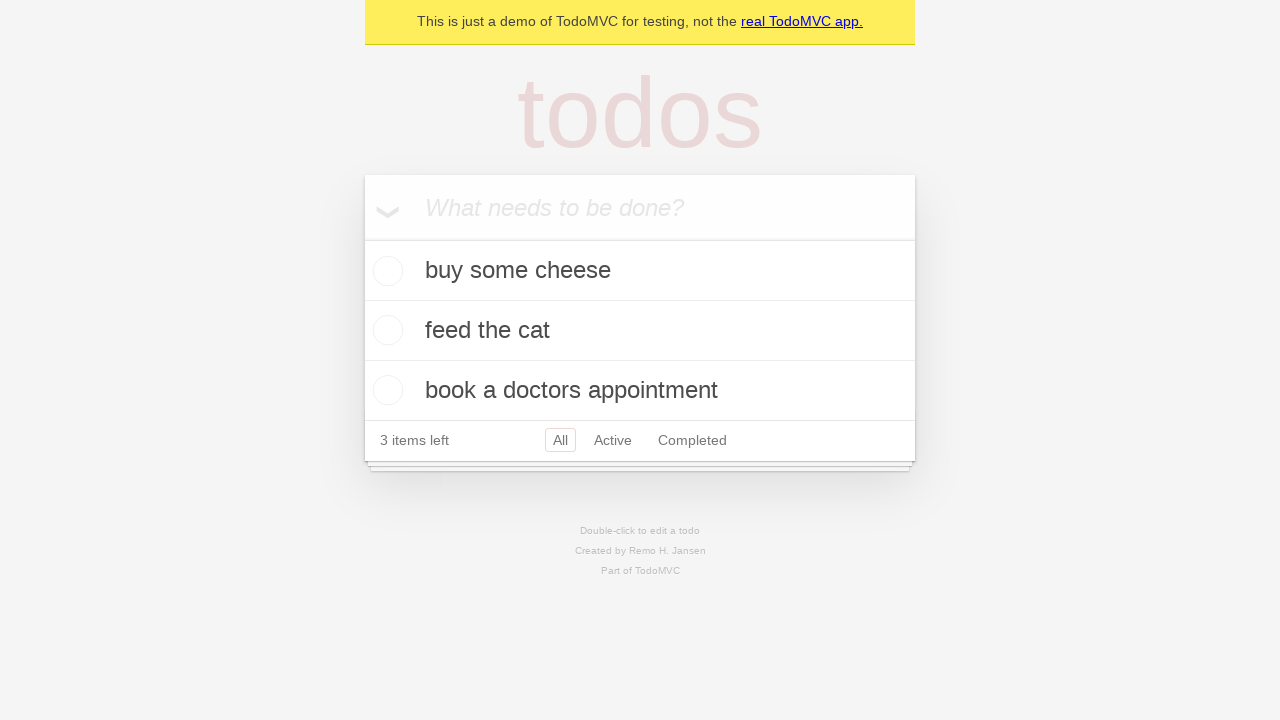

Double-clicked on second todo to enter edit mode at (640, 331) on internal:testid=[data-testid="todo-item"s] >> nth=1
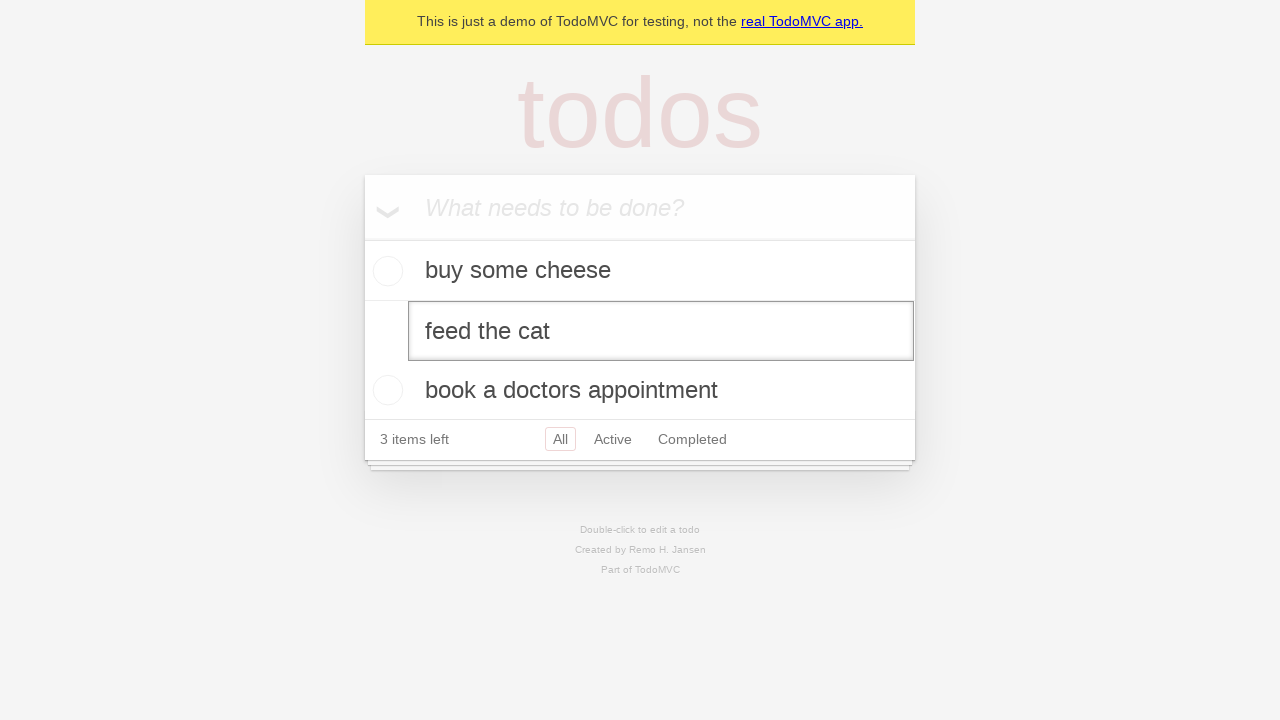

Changed todo text to 'buy some sausages' on internal:testid=[data-testid="todo-item"s] >> nth=1 >> internal:role=textbox[nam
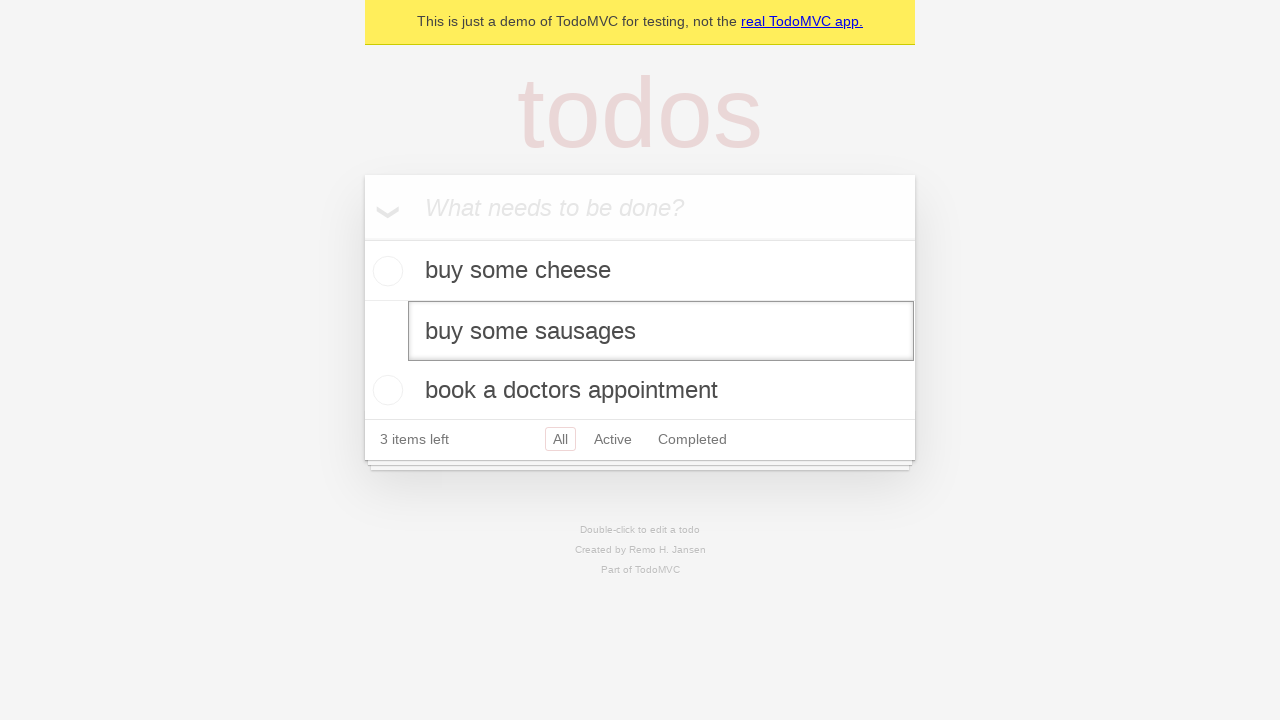

Pressed Enter to save edited todo on internal:testid=[data-testid="todo-item"s] >> nth=1 >> internal:role=textbox[nam
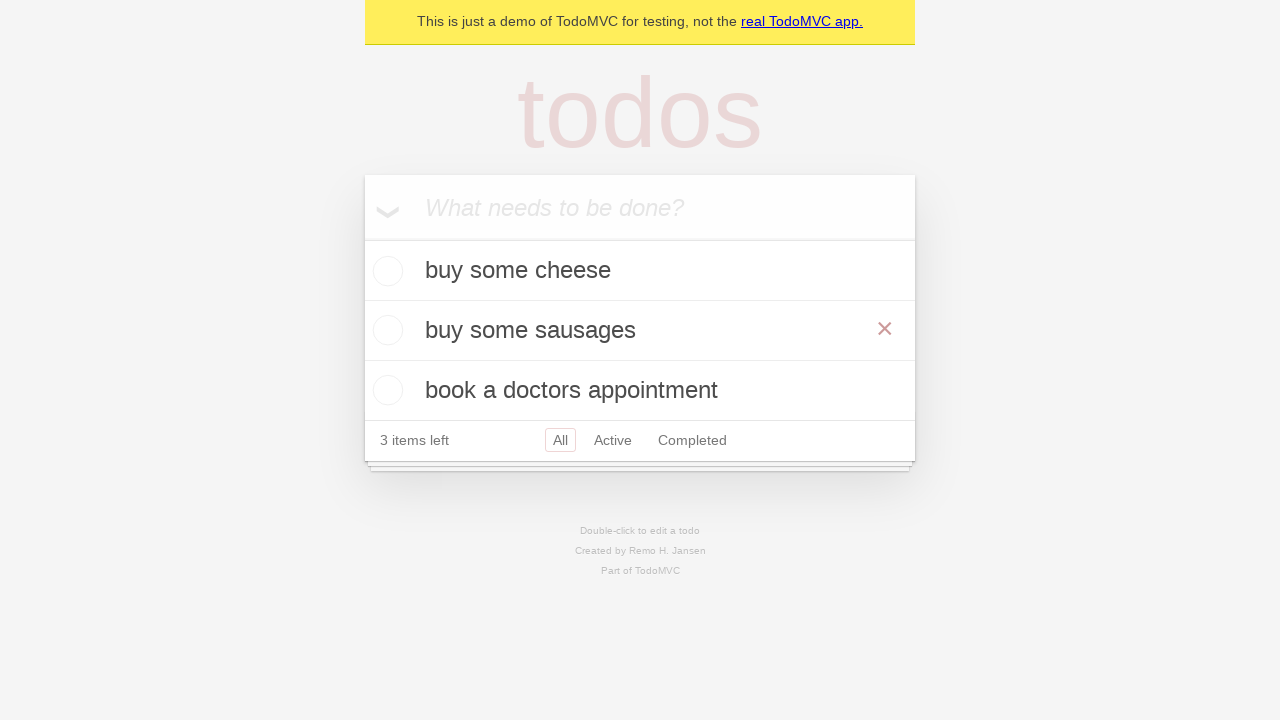

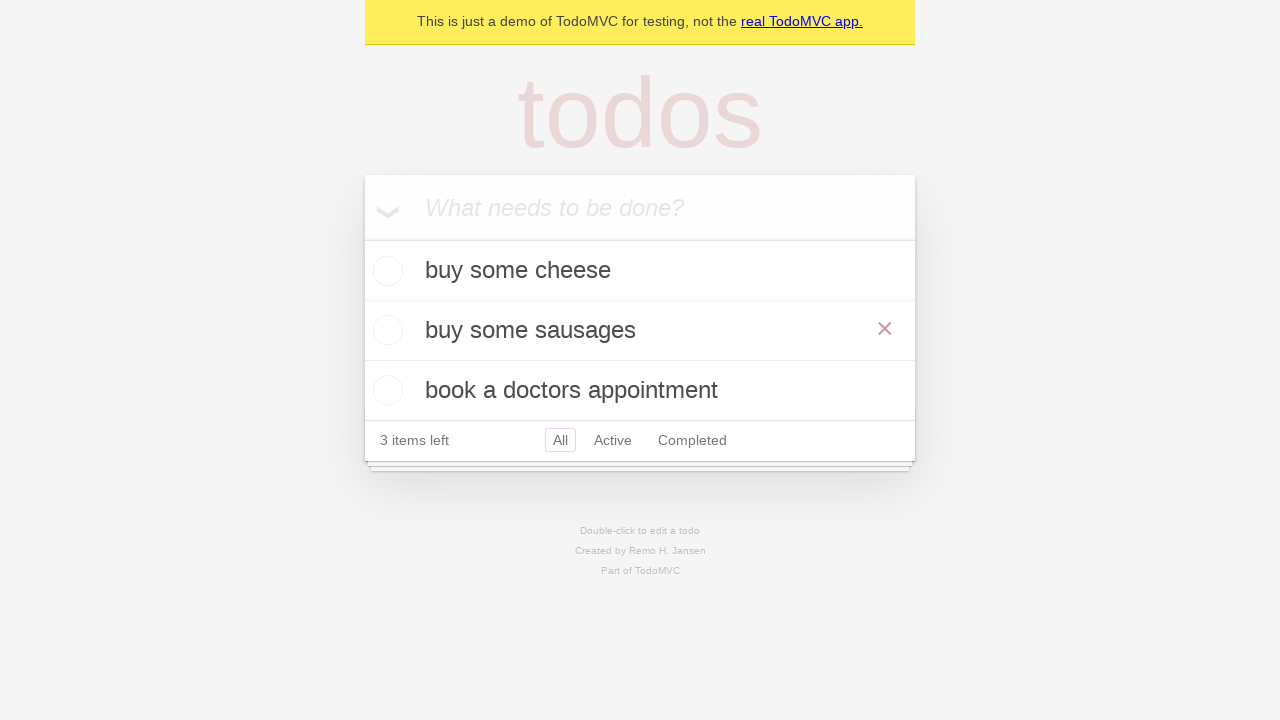